Tests editing a completed task at the All filter by double-clicking to edit, changing text, and pressing Enter to confirm

Starting URL: https://todomvc4tasj.herokuapp.com/

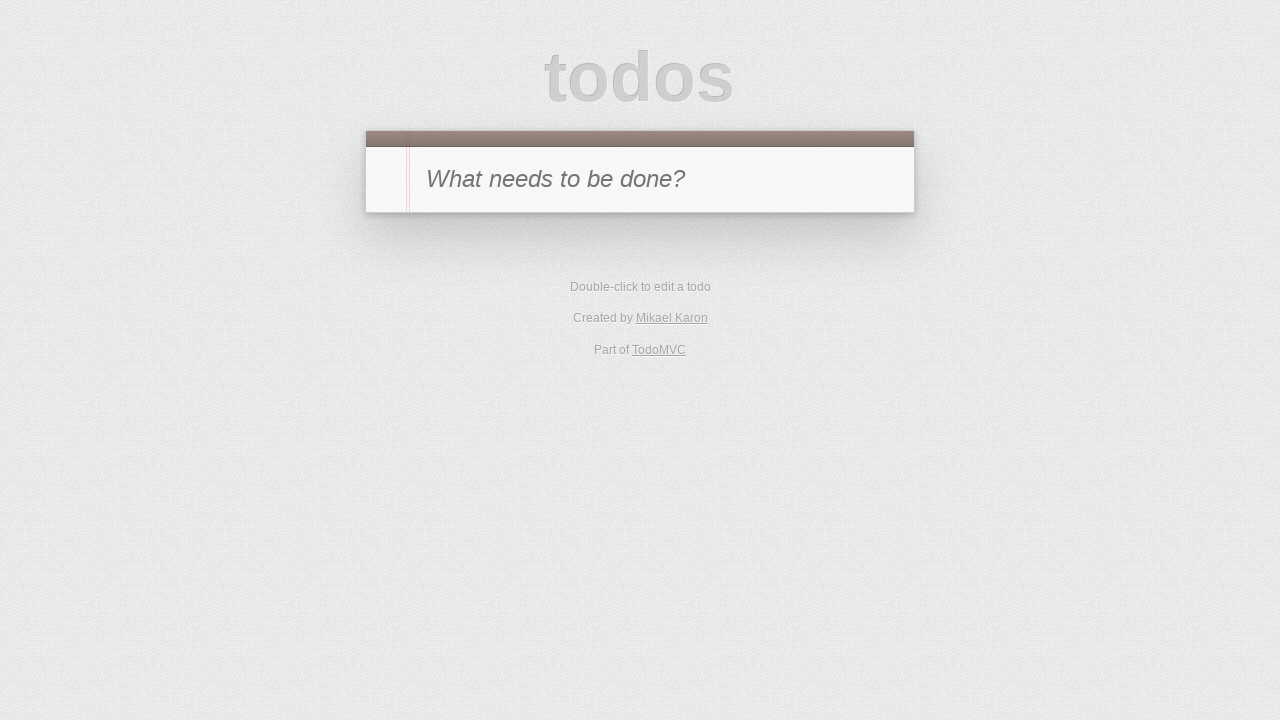

Set up completed task 'a' via localStorage
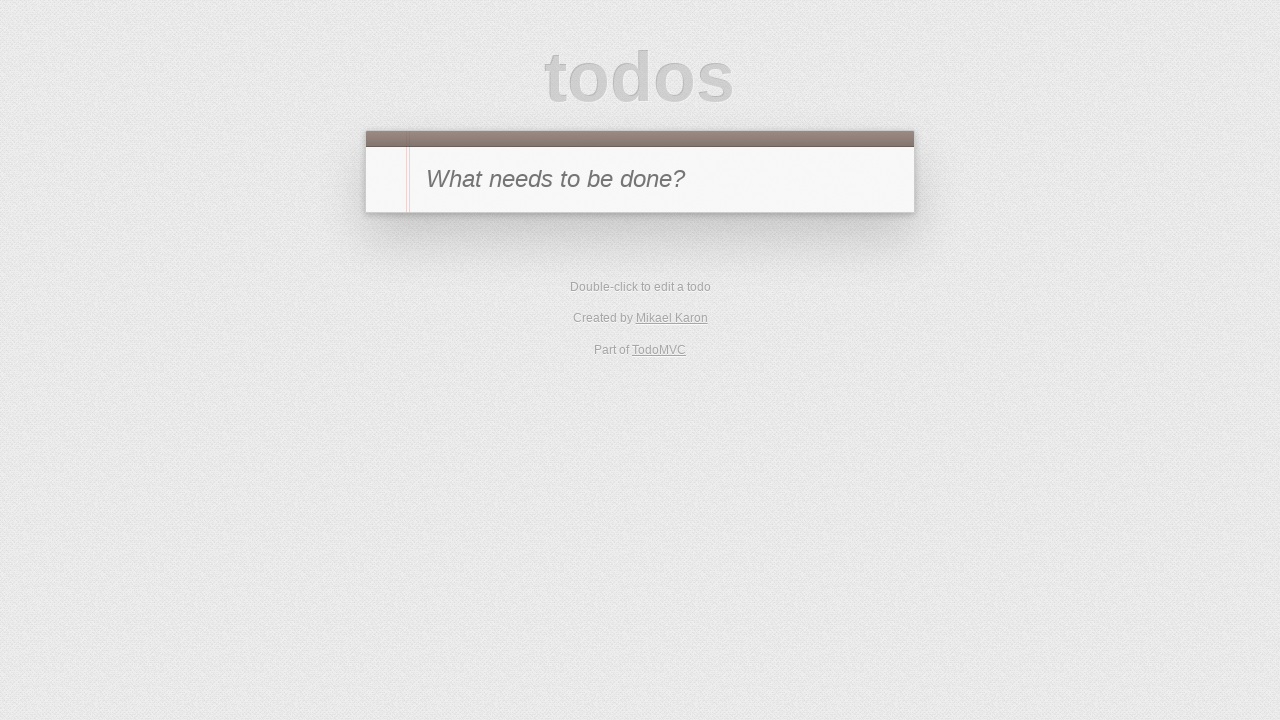

Reloaded page to load task from localStorage
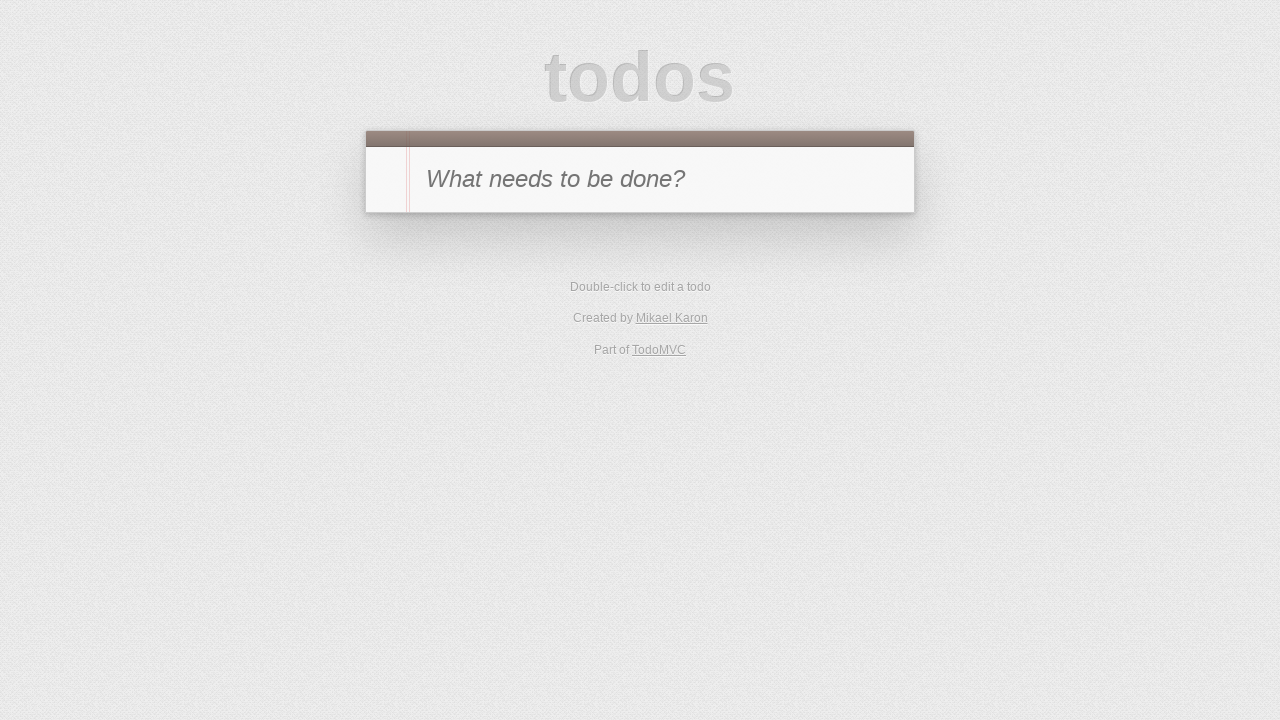

Double-clicked task 'a' to enter edit mode at (640, 242) on #todo-list li:has-text('a')
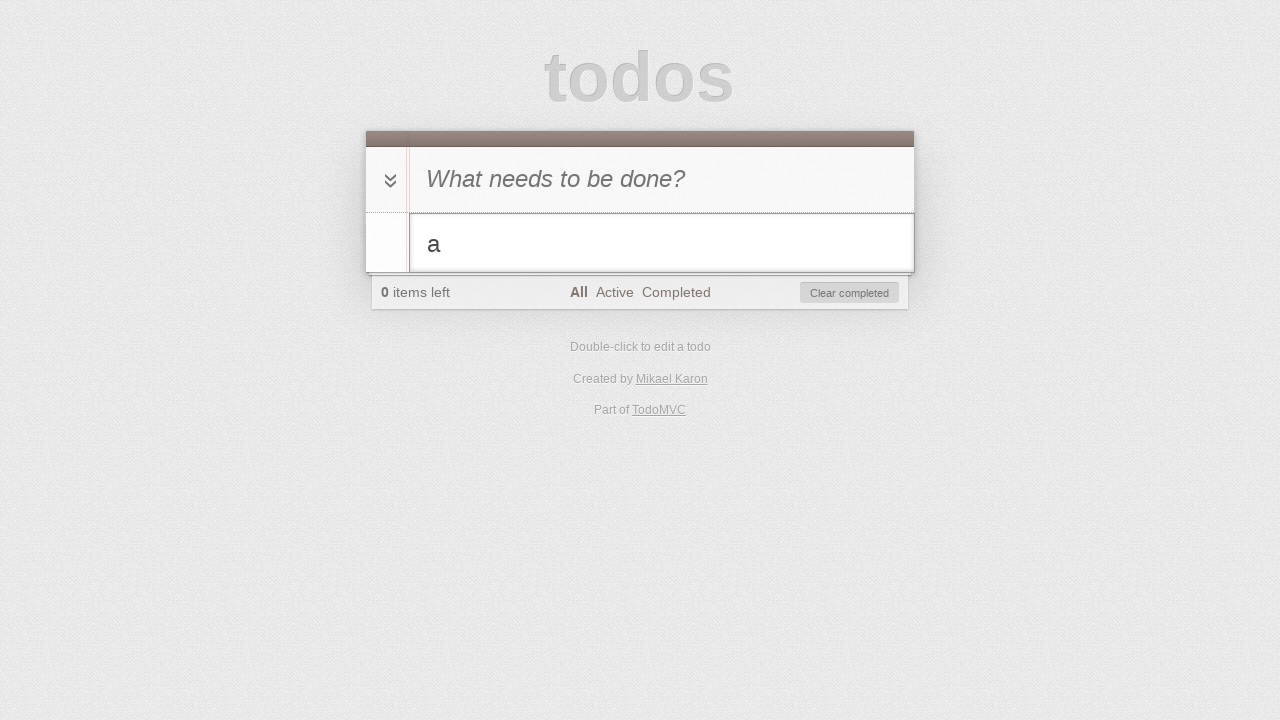

Changed task text to 'a edited' on #todo-list li.editing .edit
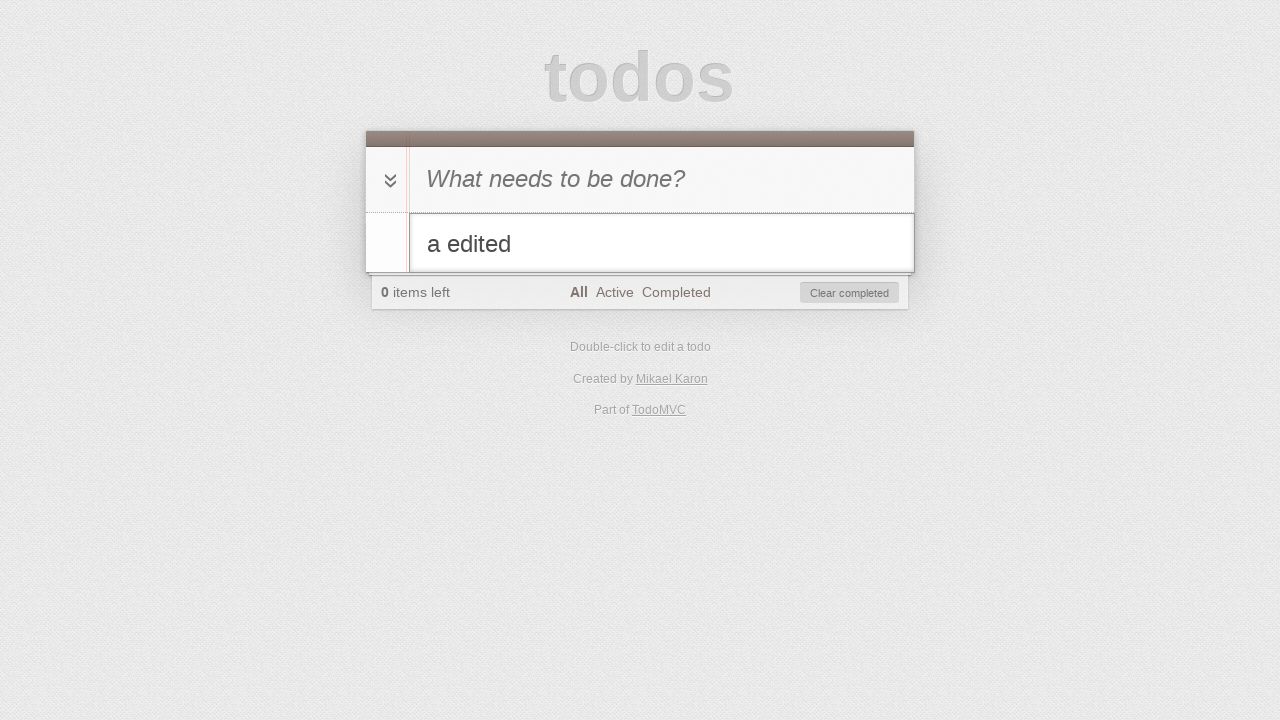

Pressed Enter to confirm task edit on #todo-list li.editing .edit
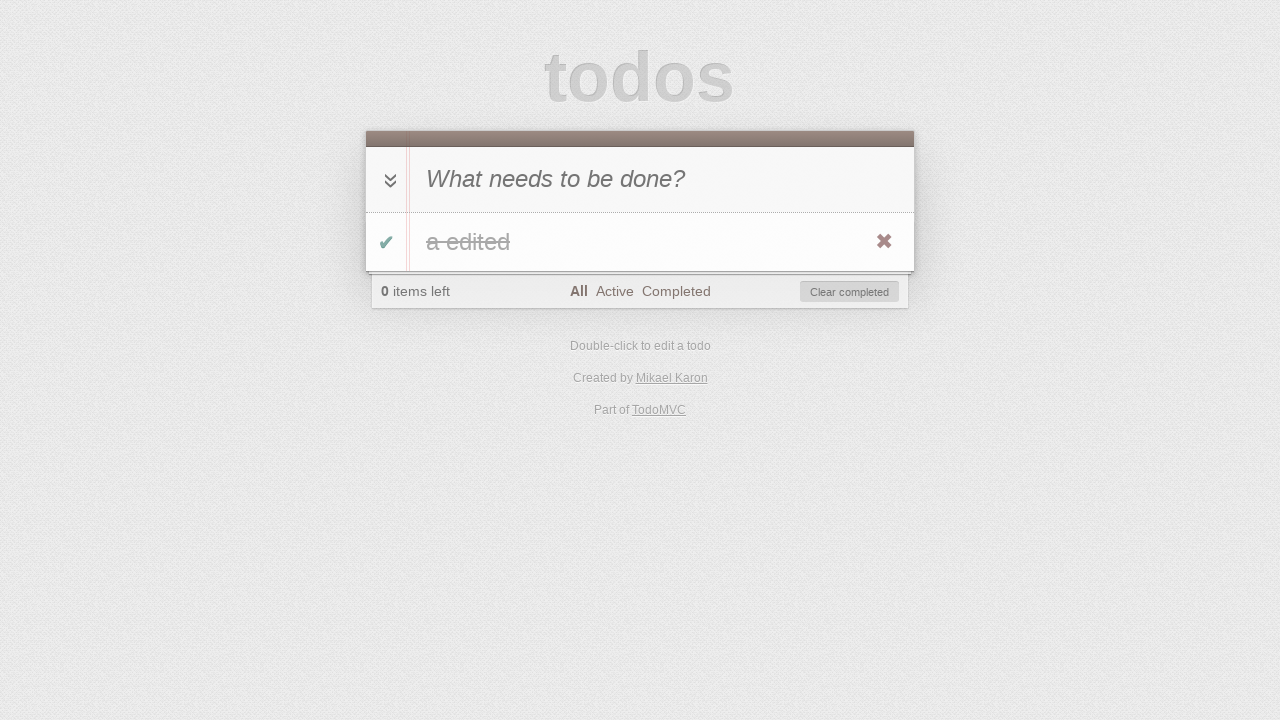

Verified task text changed to 'a edited'
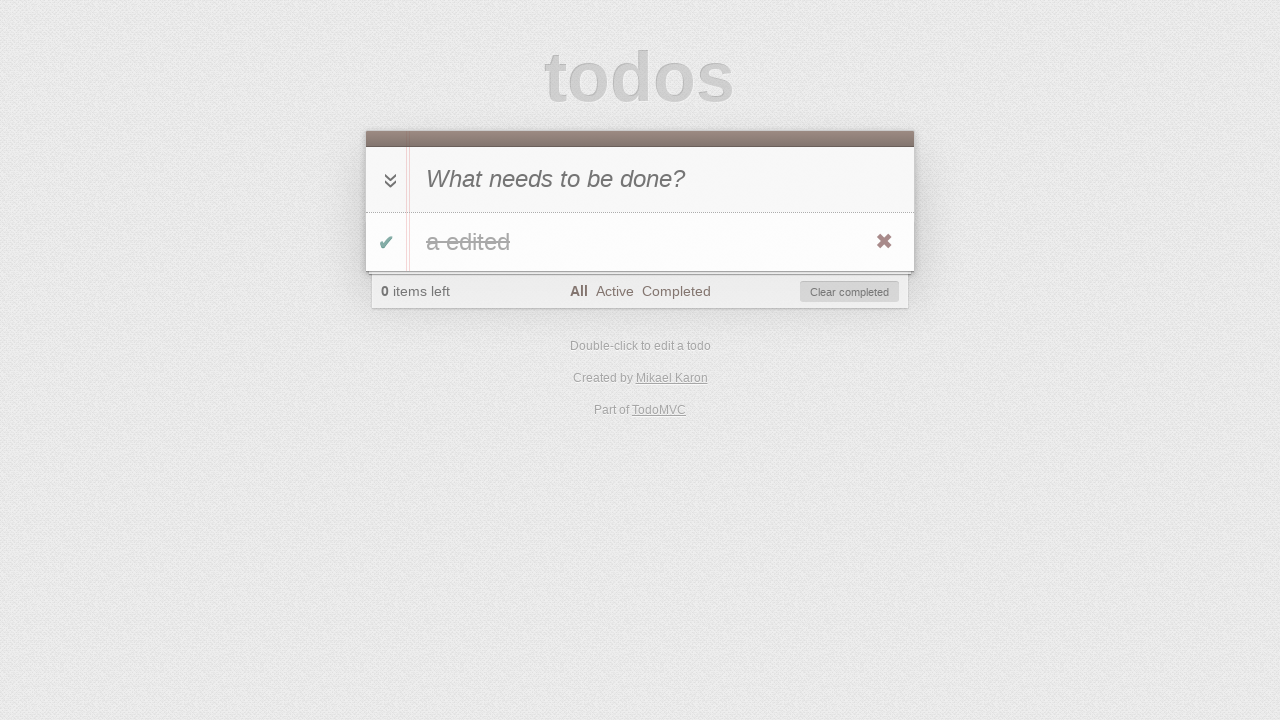

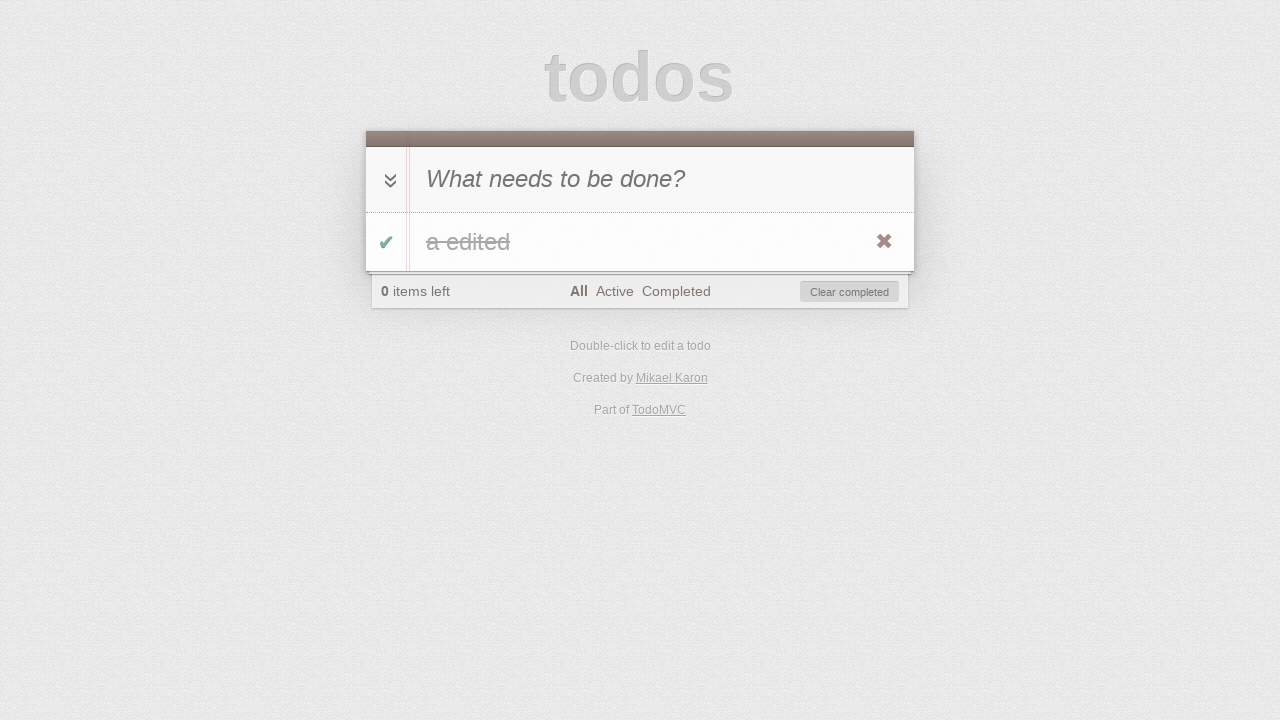